Tests searching for "kids" and then clicking on Cyberquad for Kids product from search results

Starting URL: https://www.tesla.com/

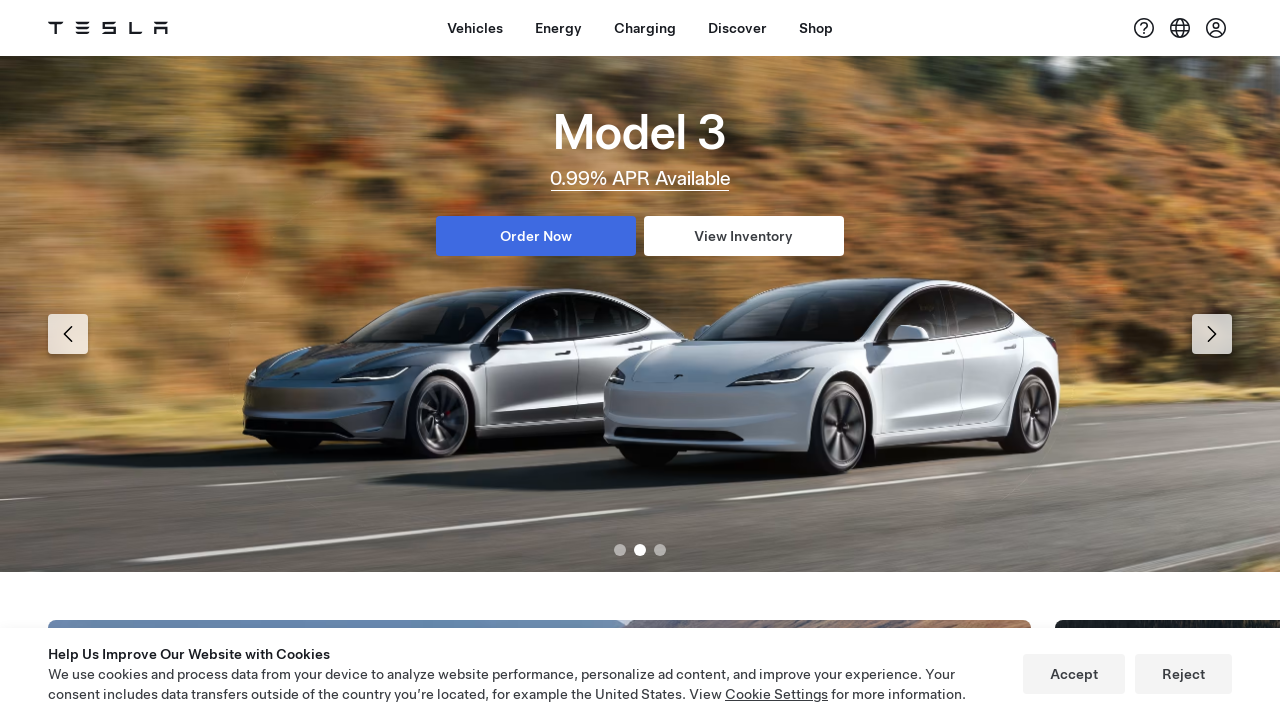

Shop button selector loaded
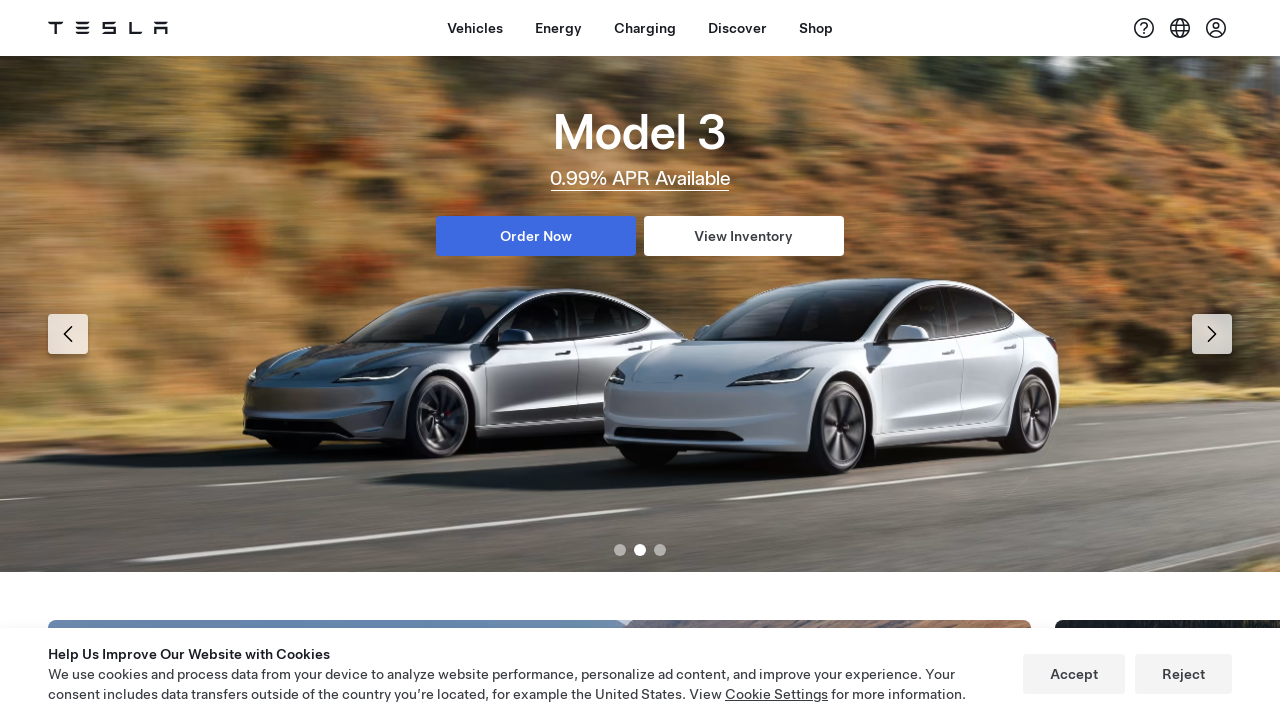

Clicked Shop button at (816, 28) on xpath=//a[contains(@id,'dx-nav-item--shop')]
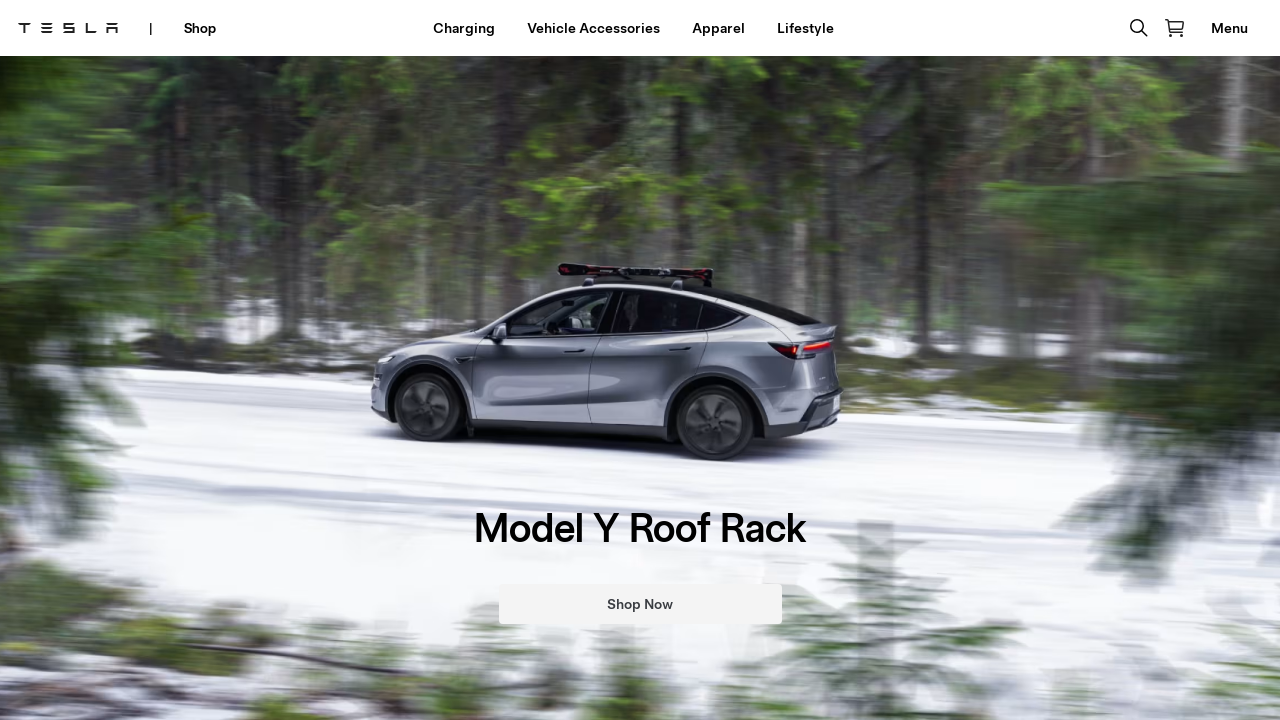

Page loaded (networkidle)
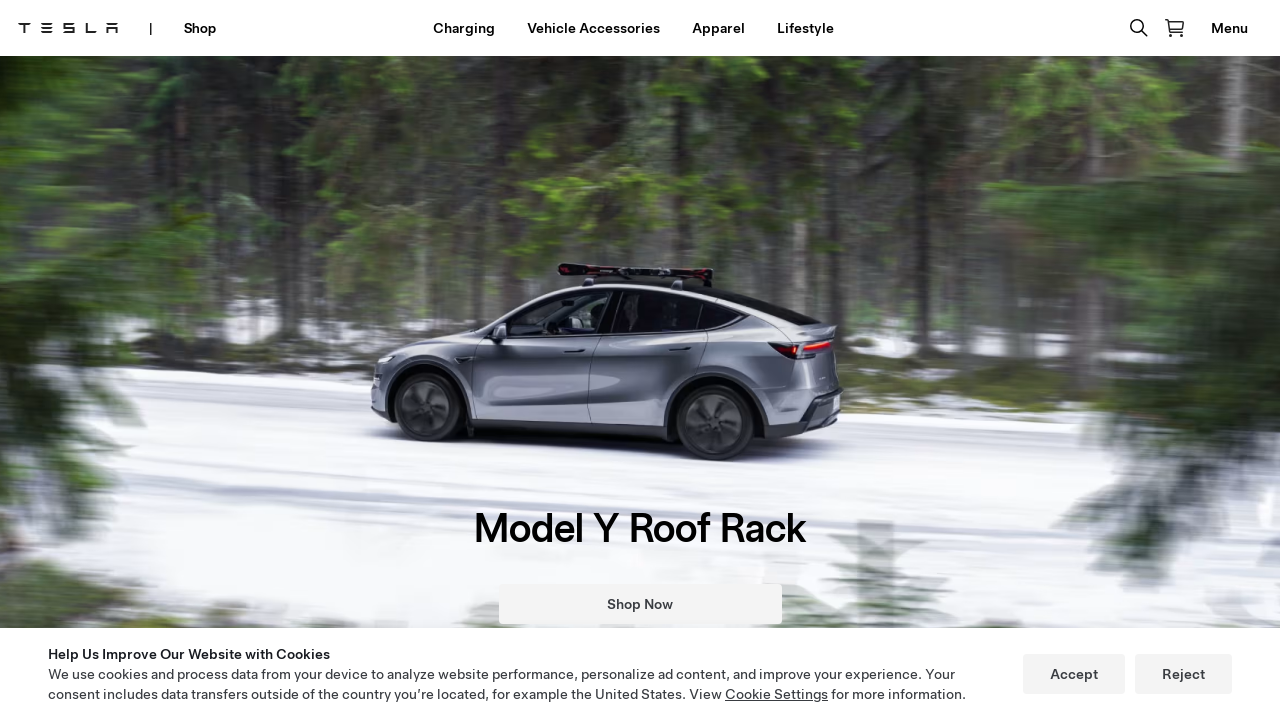

Lifestyle button selector loaded
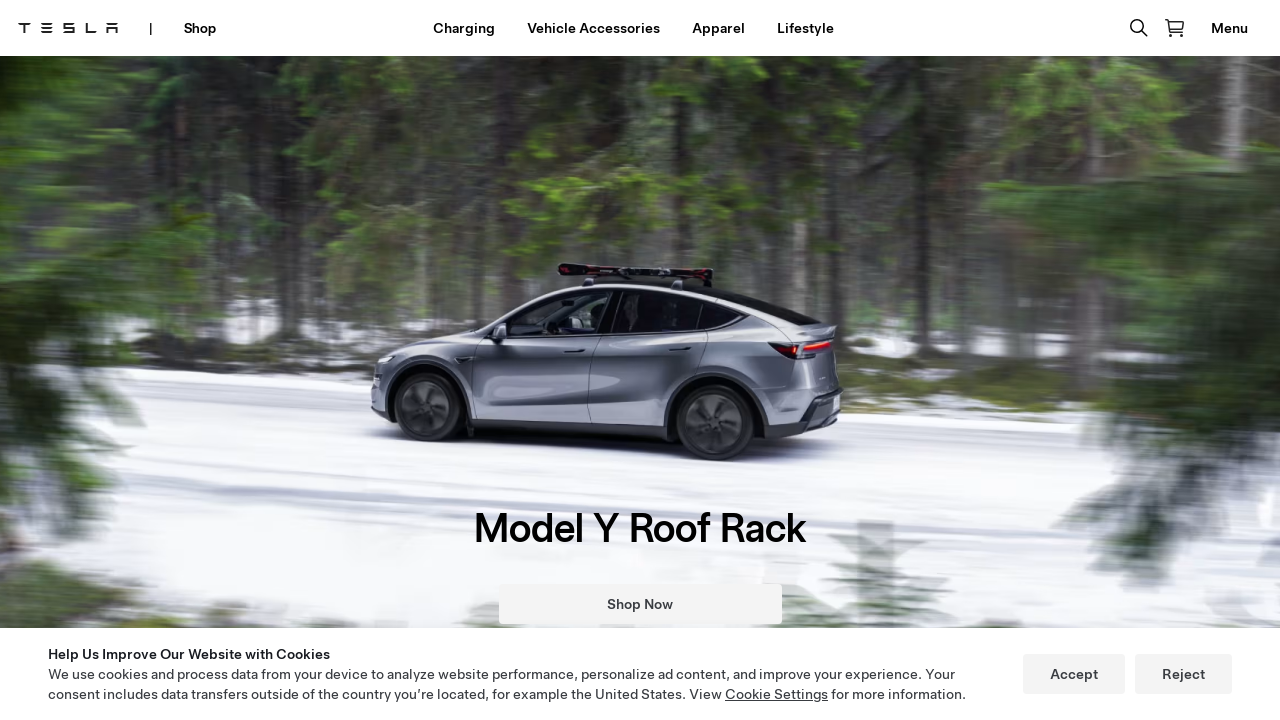

Clicked Lifestyle button at (805, 28) on xpath=//a[contains(.,'Lifestyle')]
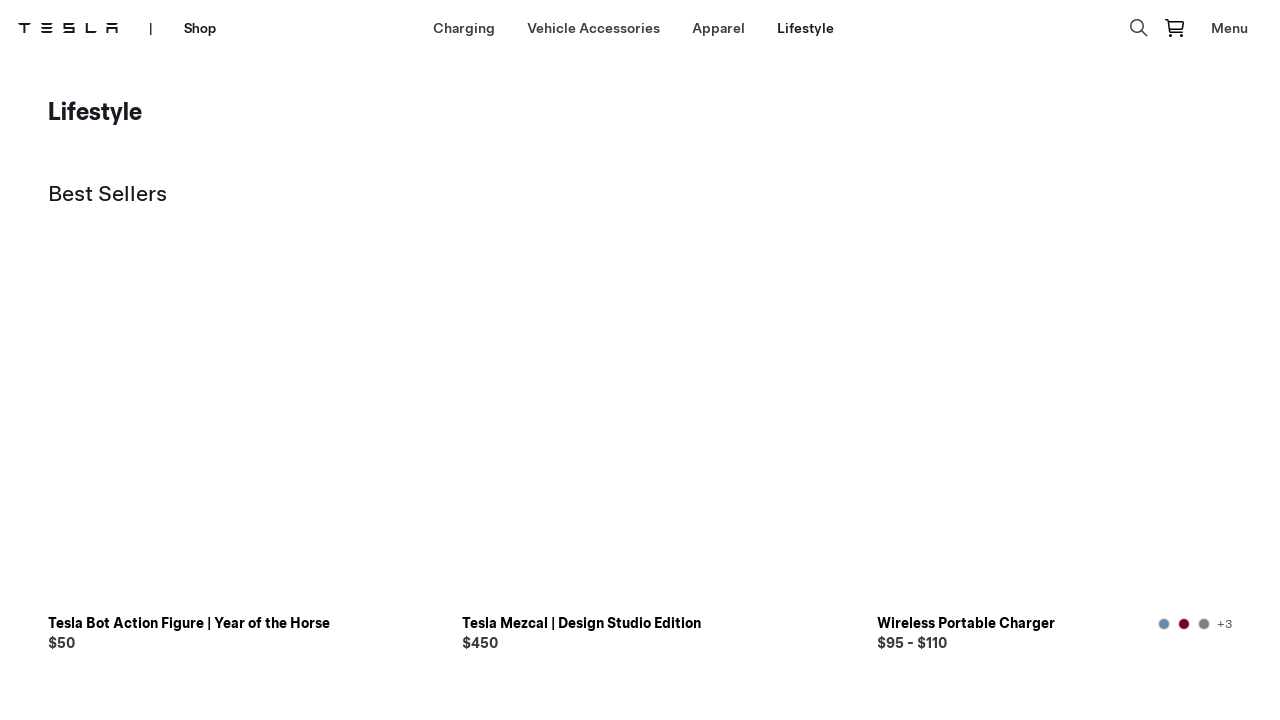

Navigated to Lifestyle category page
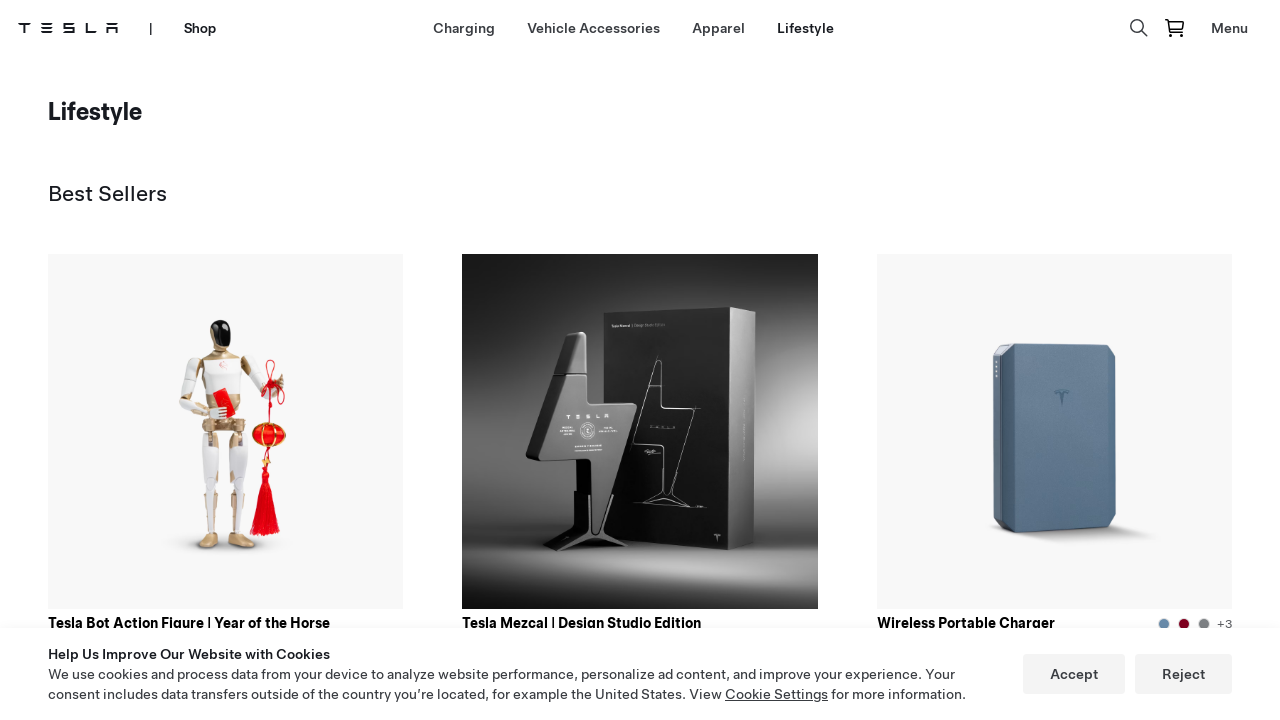

Search input area selector loaded
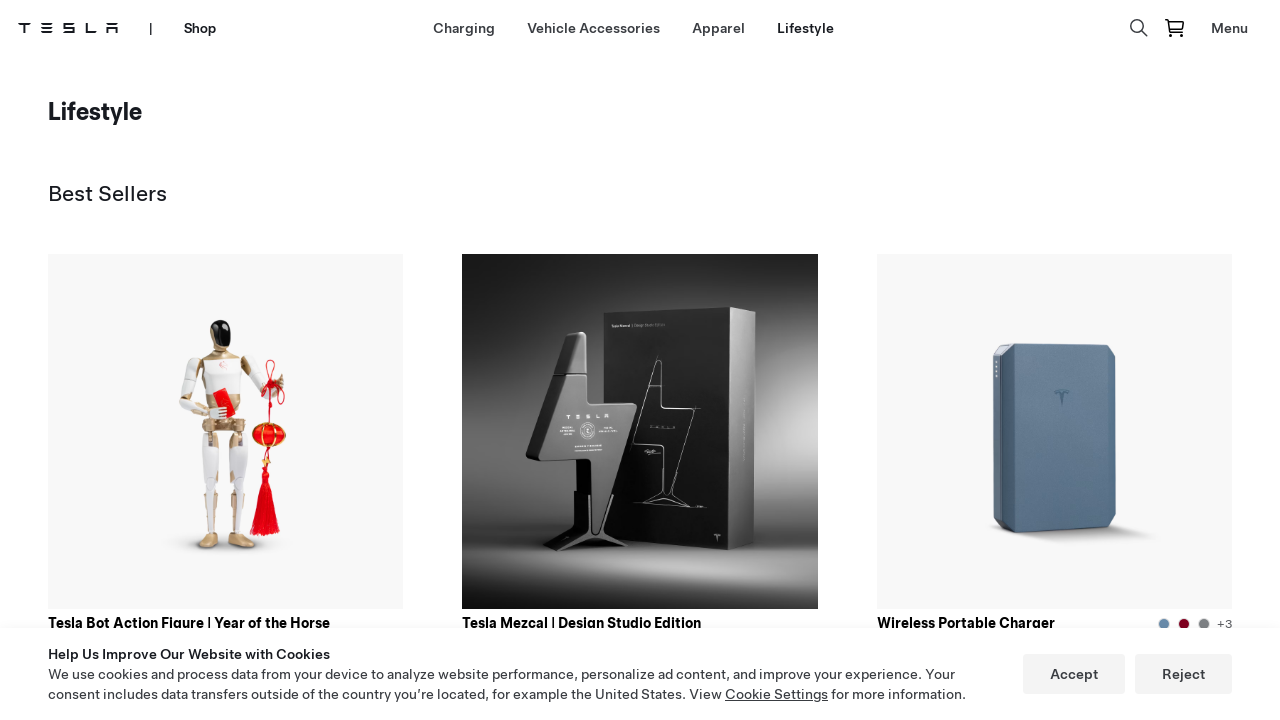

Clicked search input area at (1139, 28) on xpath=//*[@id='search']/div/div
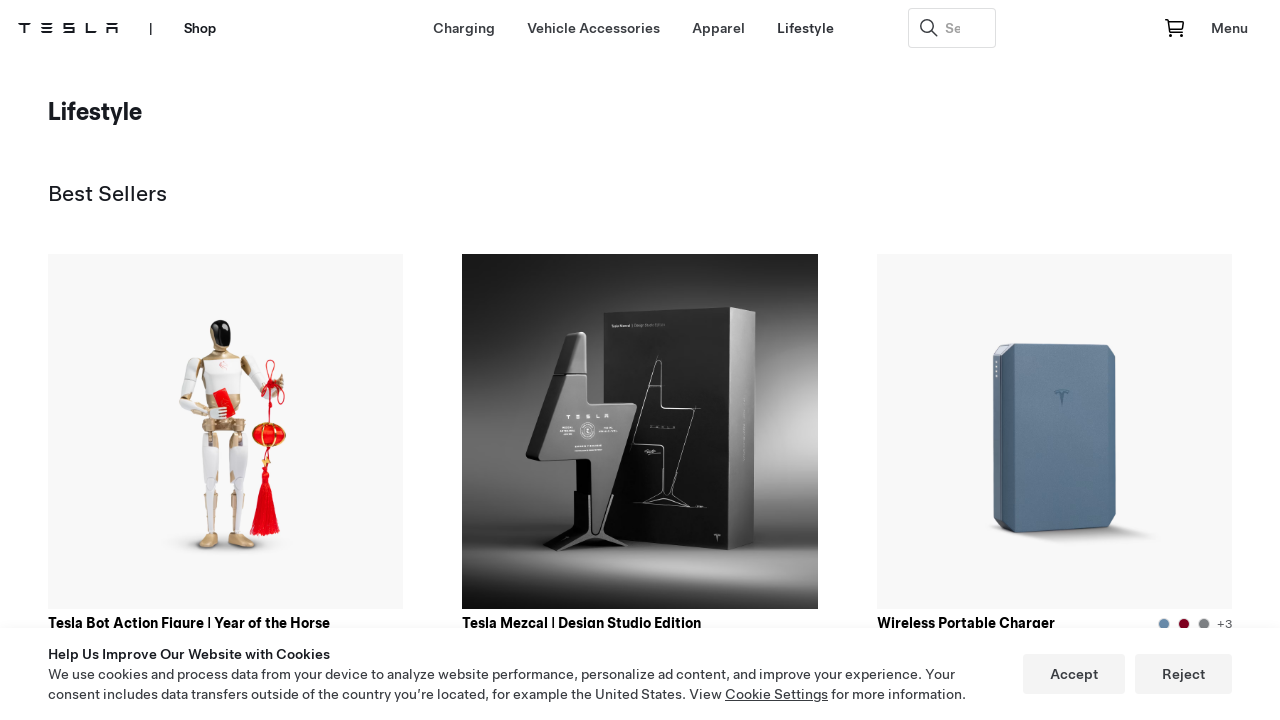

Search input field selector loaded
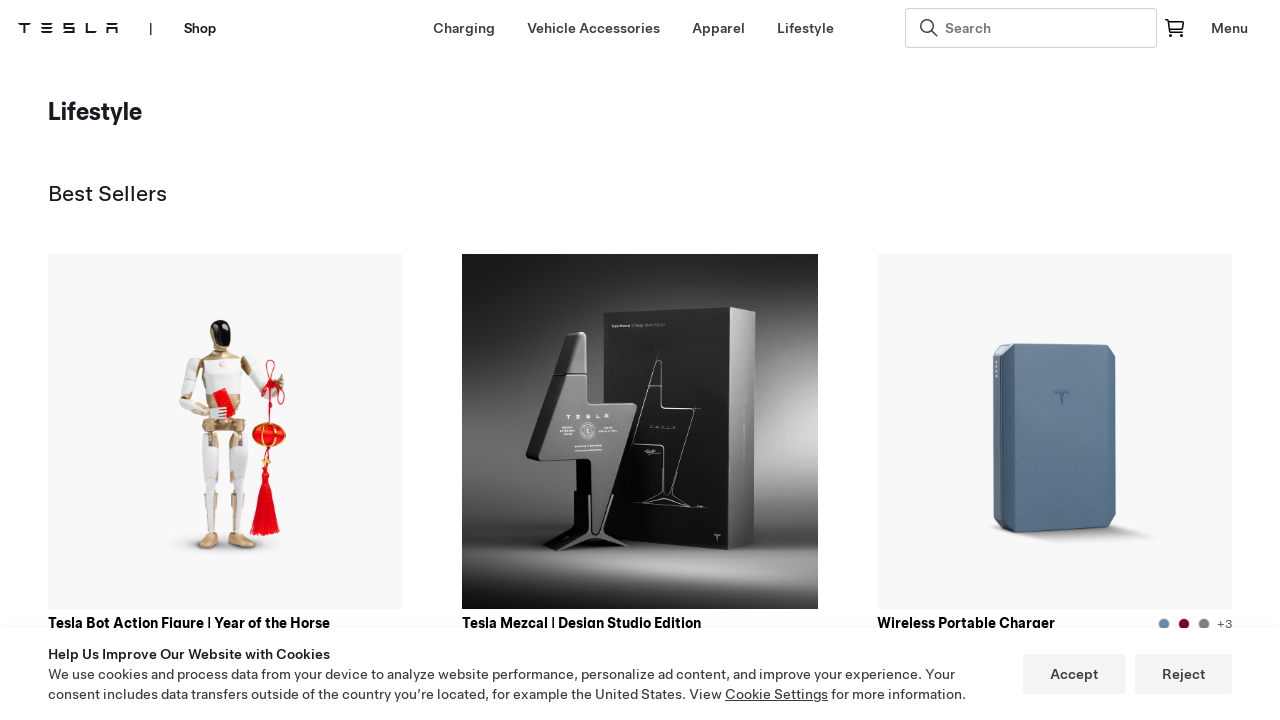

Filled search field with 'kids' on //input[@id='1']
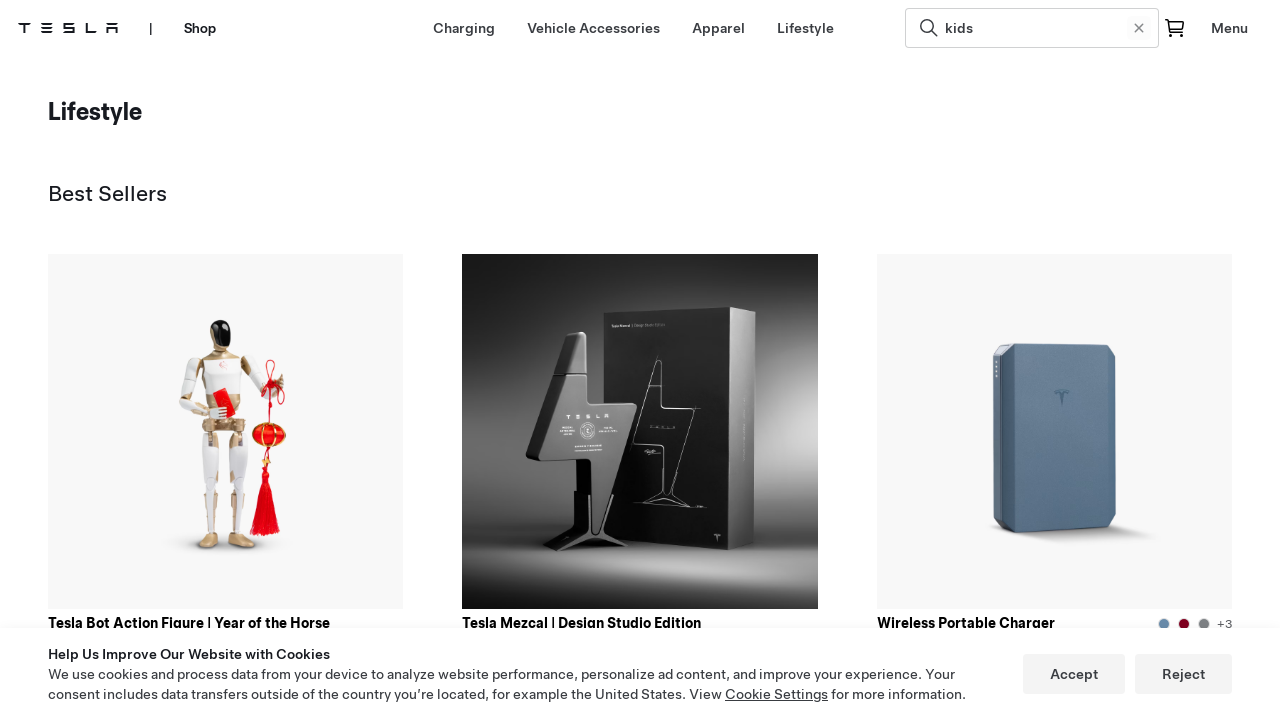

Pressed Enter to submit search for 'kids' on //input[@id='1']
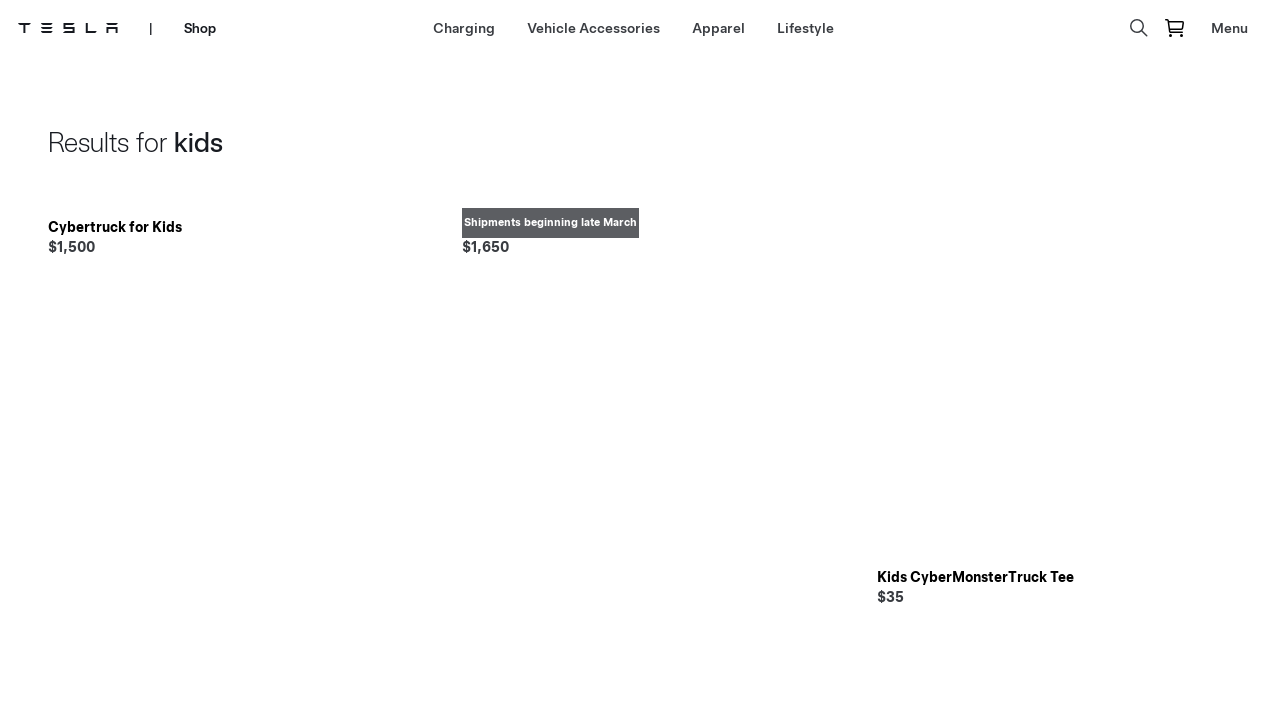

Search results page loaded for 'kids'
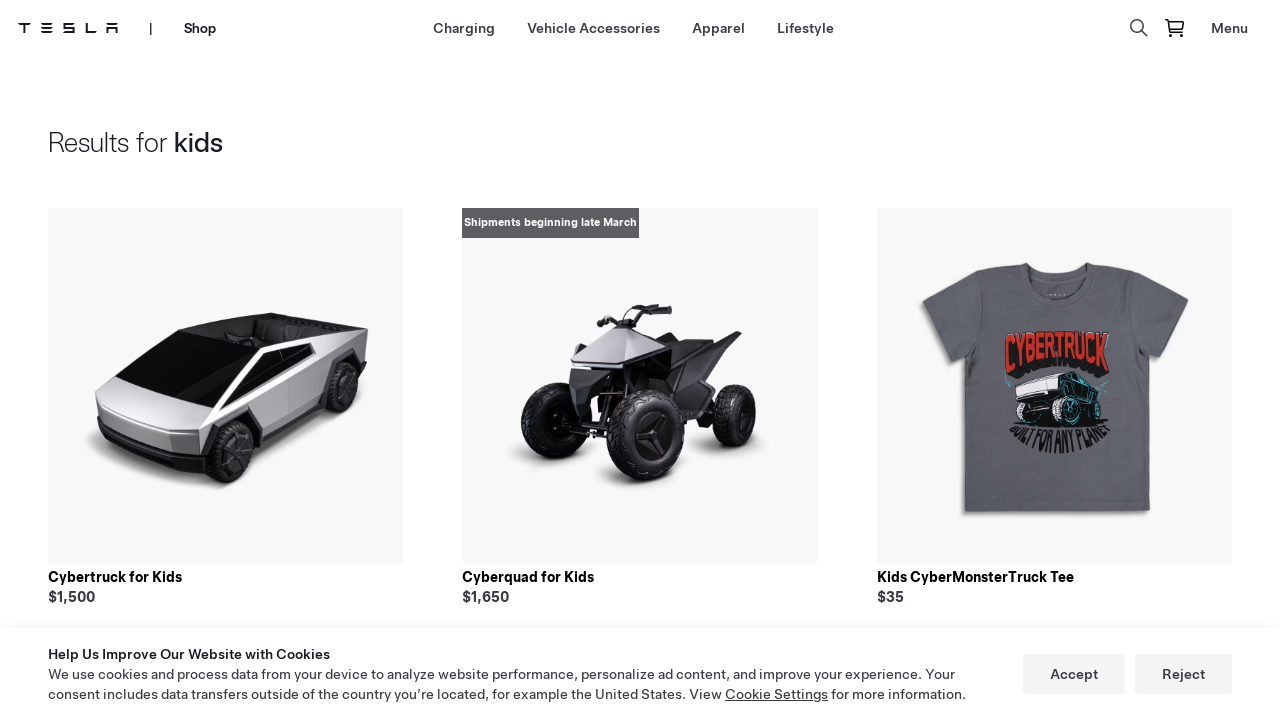

Cyberquad for Kids product image selector loaded
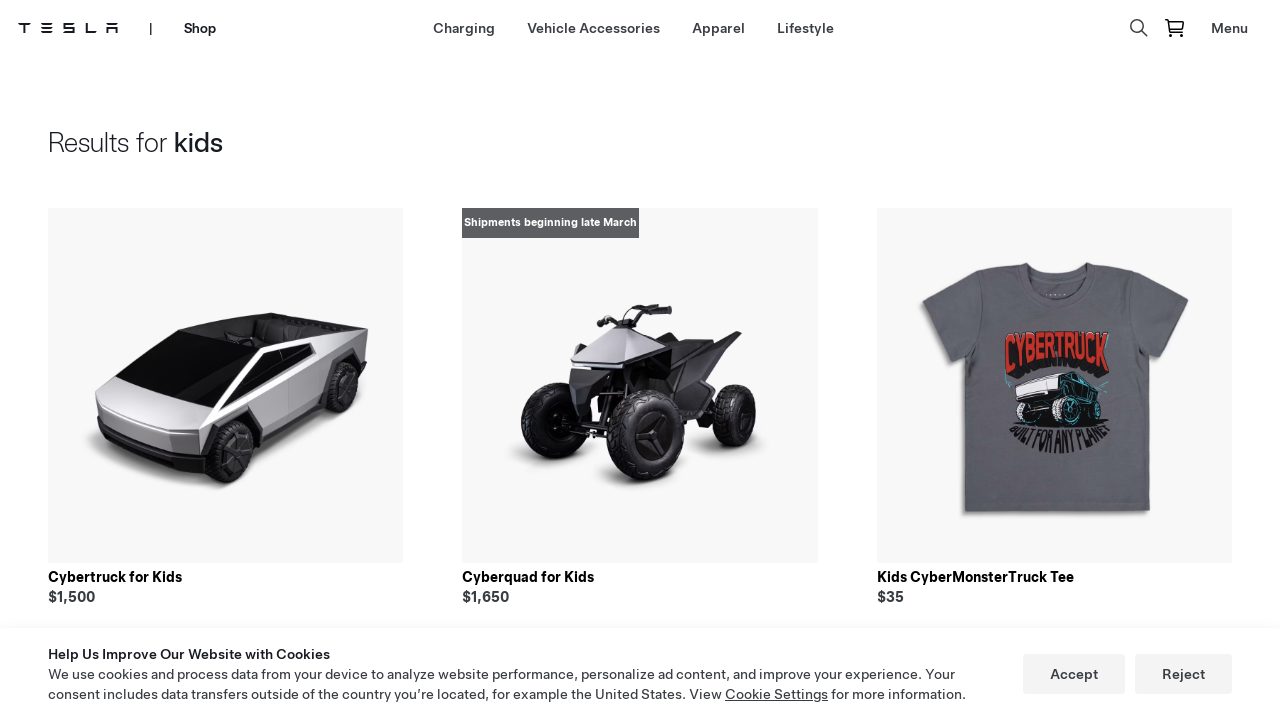

Clicked Cyberquad for Kids product at (640, 386) on xpath=//img[@alt='Cyberquad for Kids']
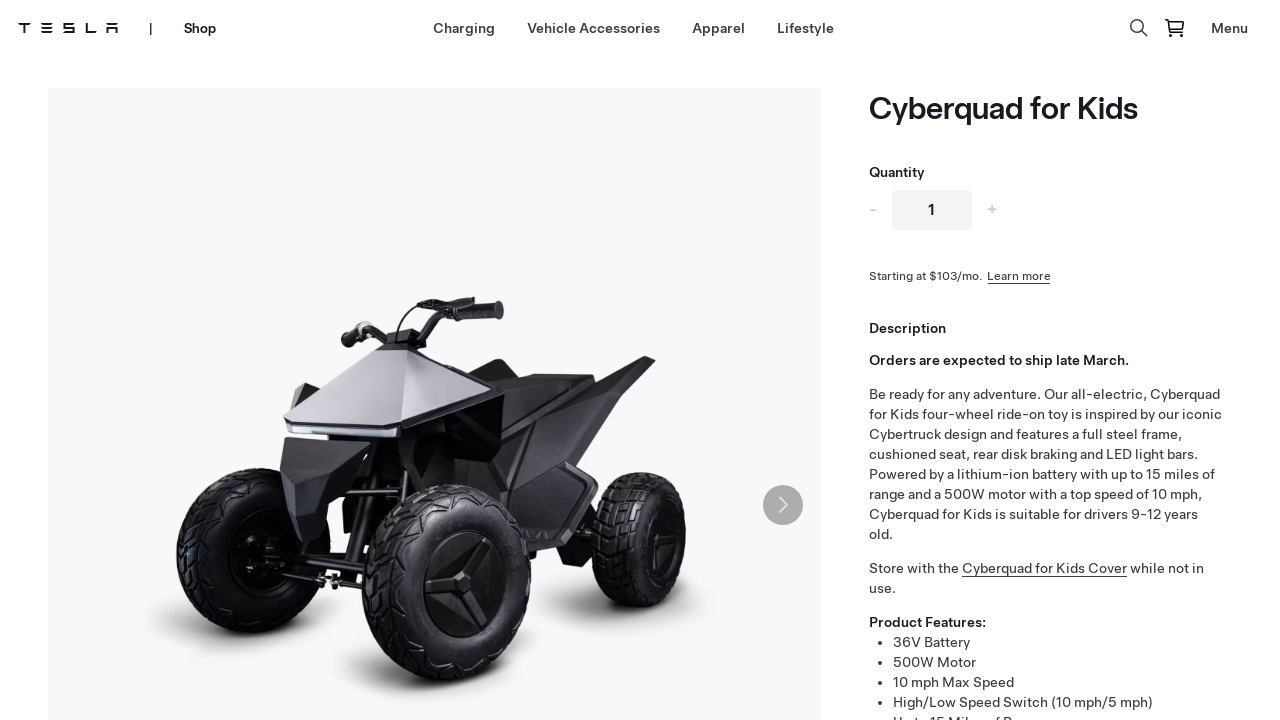

Navigated to Cyberquad for Kids product page
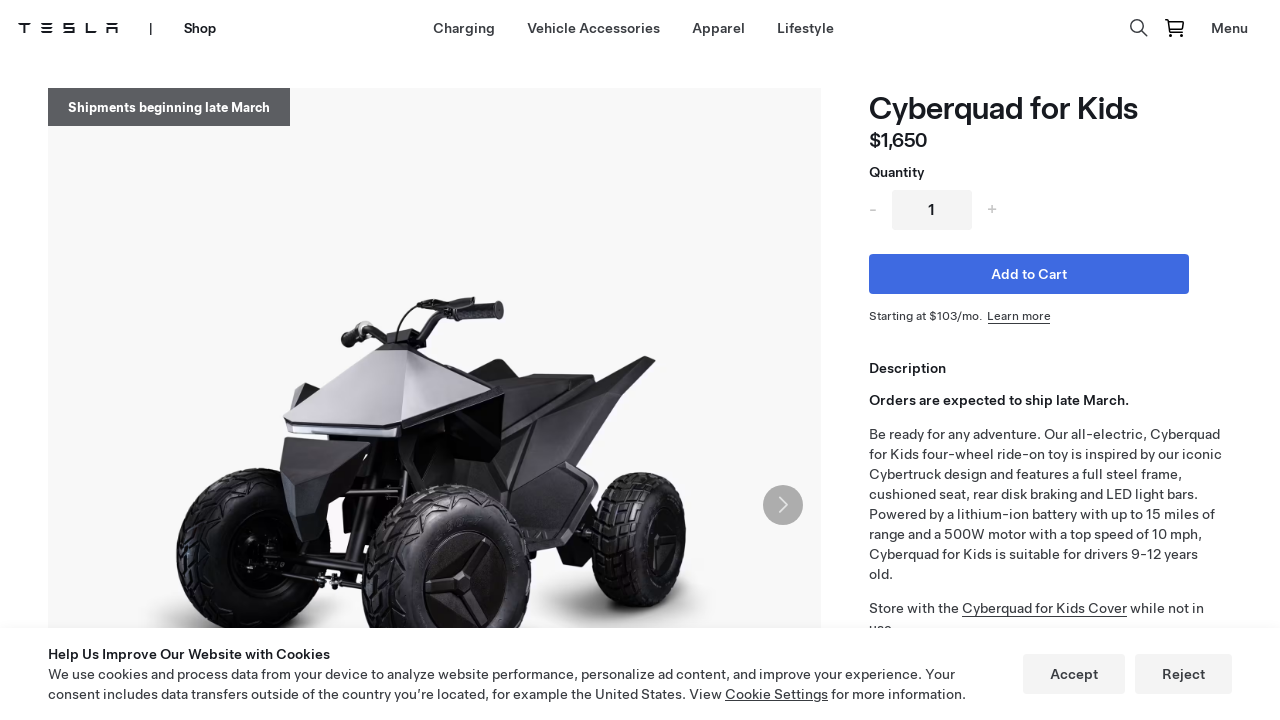

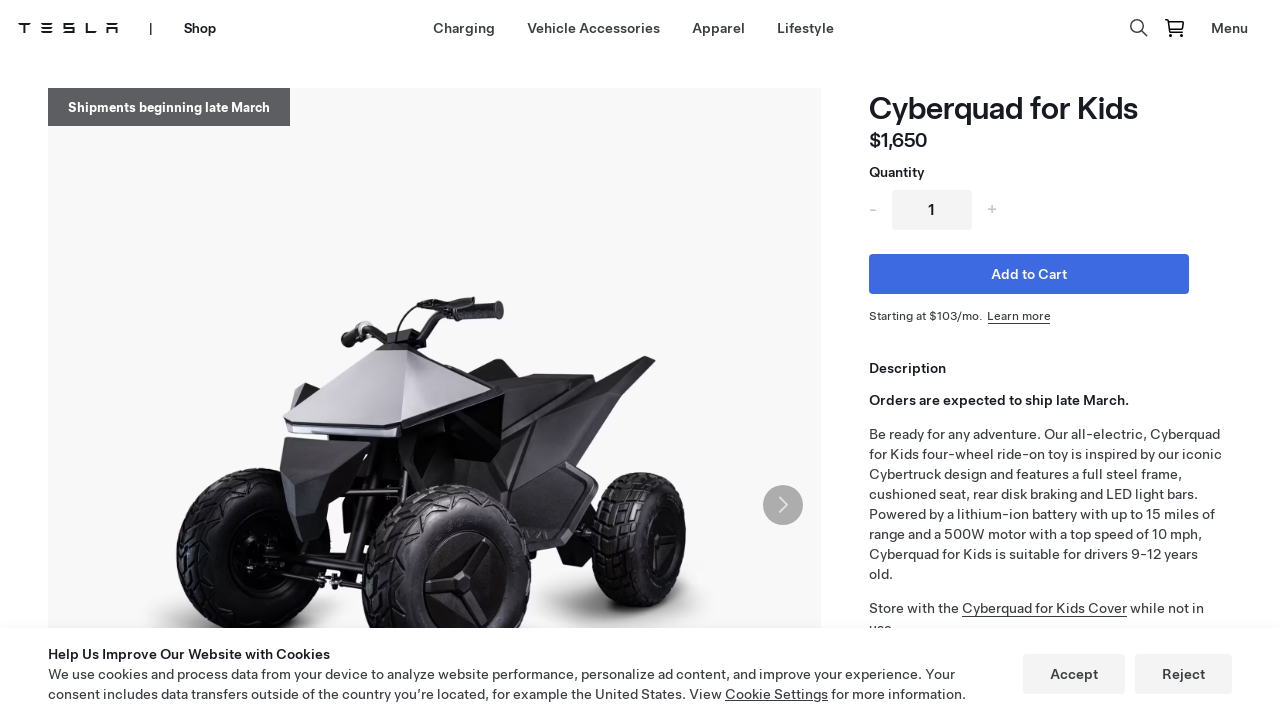